Navigates to the OrangeHRM demo login page and clicks on the "OrangeHRM, Inc" link in the footer to navigate to the company website.

Starting URL: https://opensource-demo.orangehrmlive.com/web/index.php/auth/login

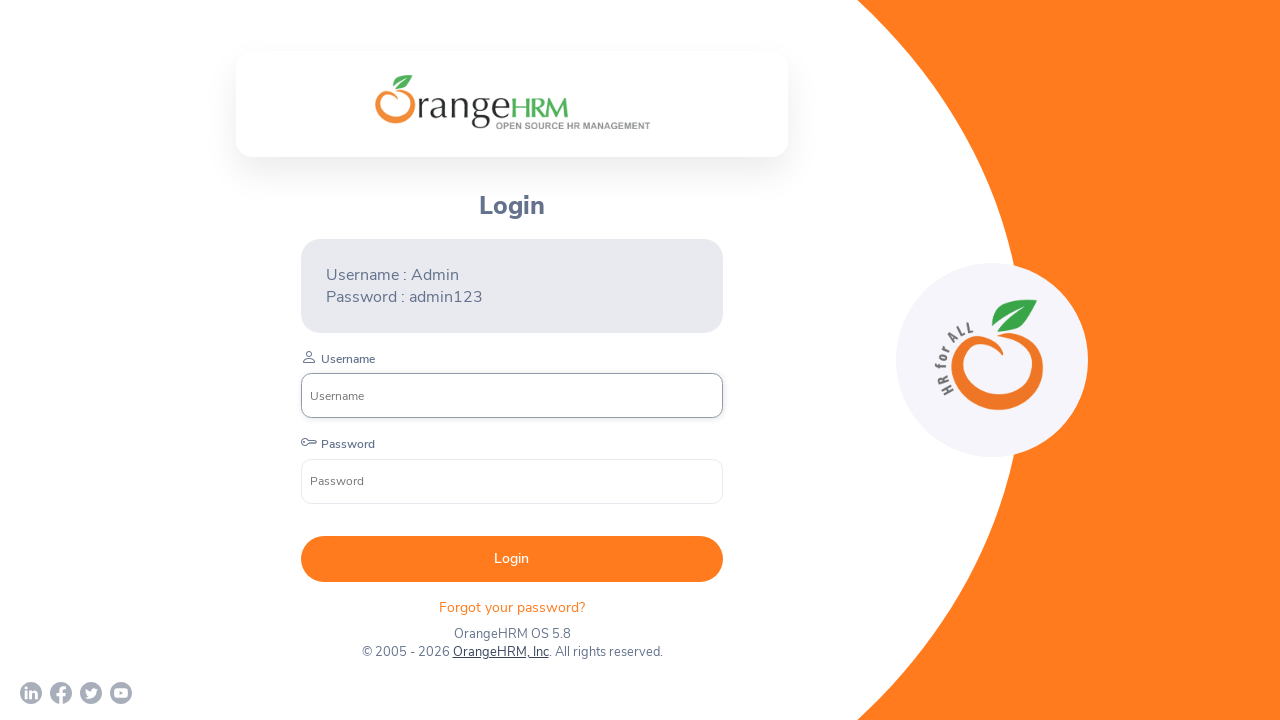

Waited for page to reach networkidle state
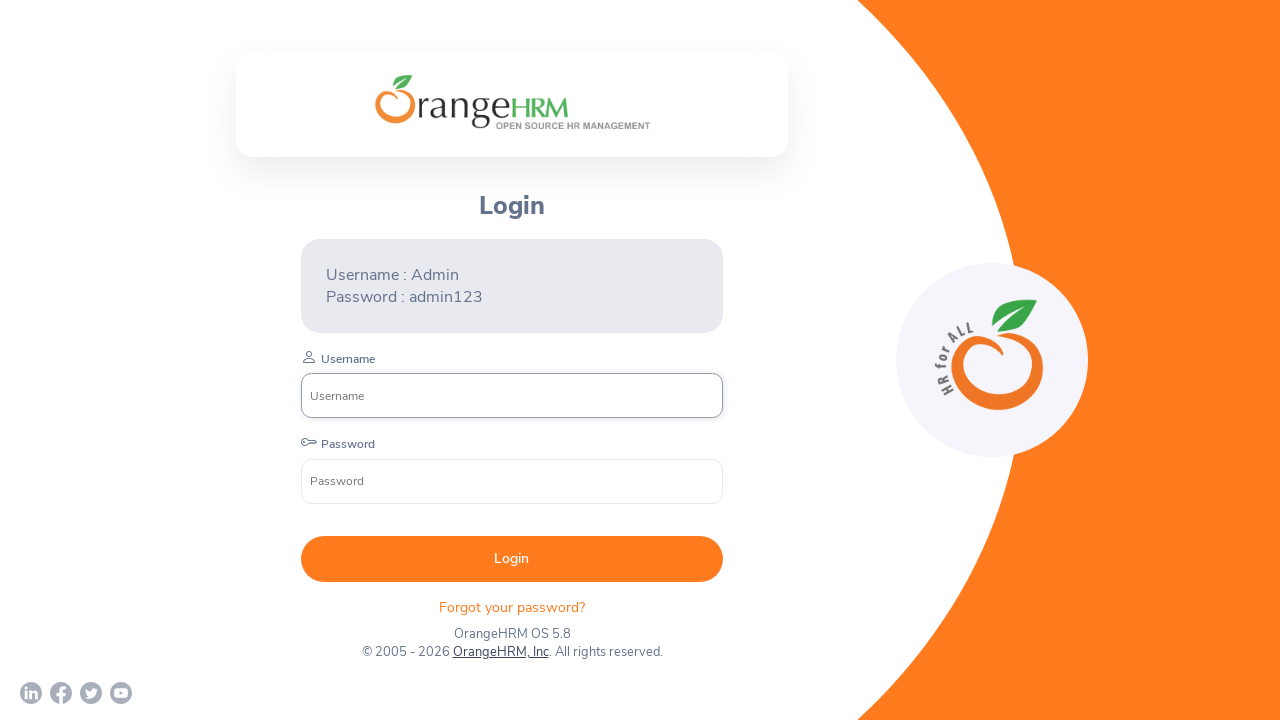

Clicked on the 'OrangeHRM, Inc' link in the footer at (500, 652) on text=OrangeHRM, Inc
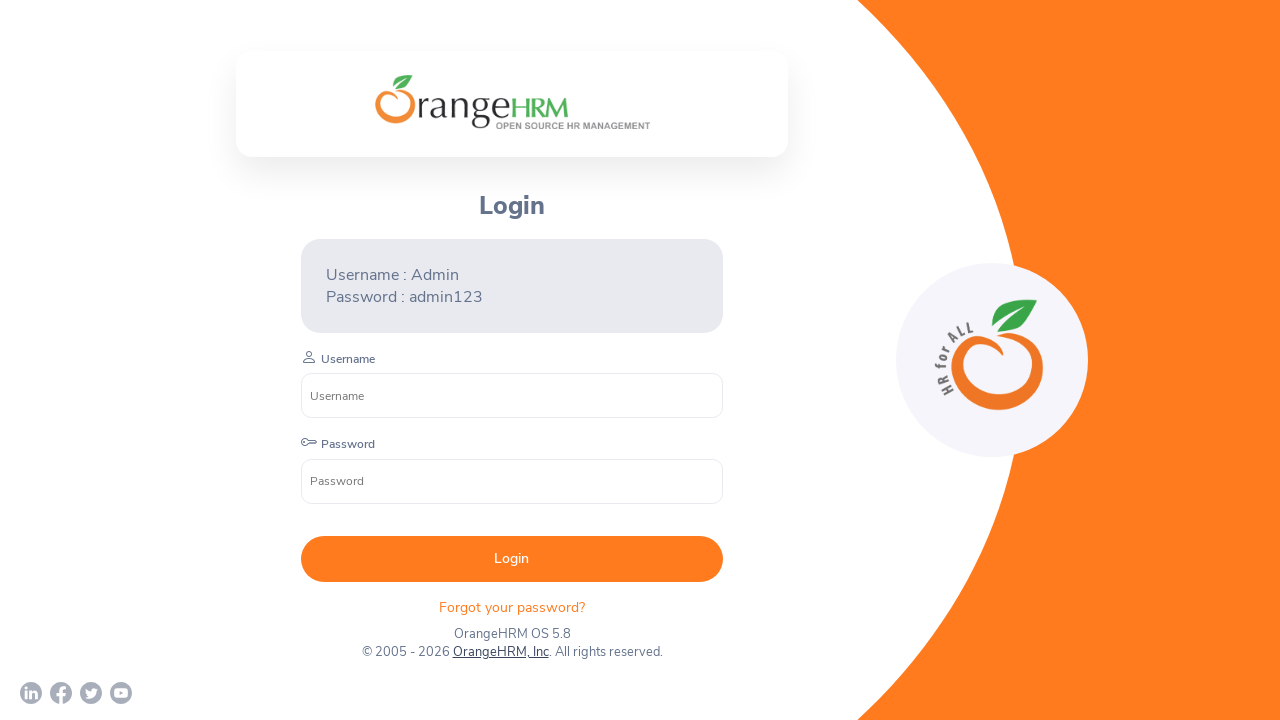

Waited for page load state to complete after navigation
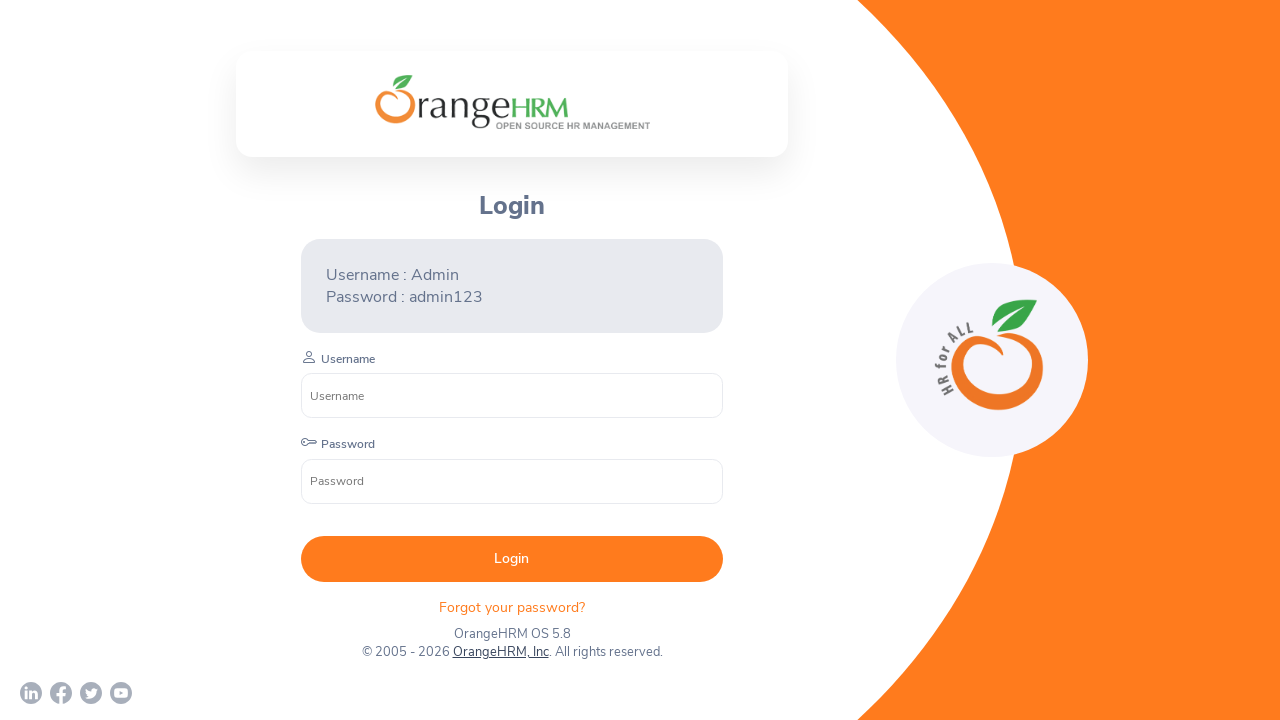

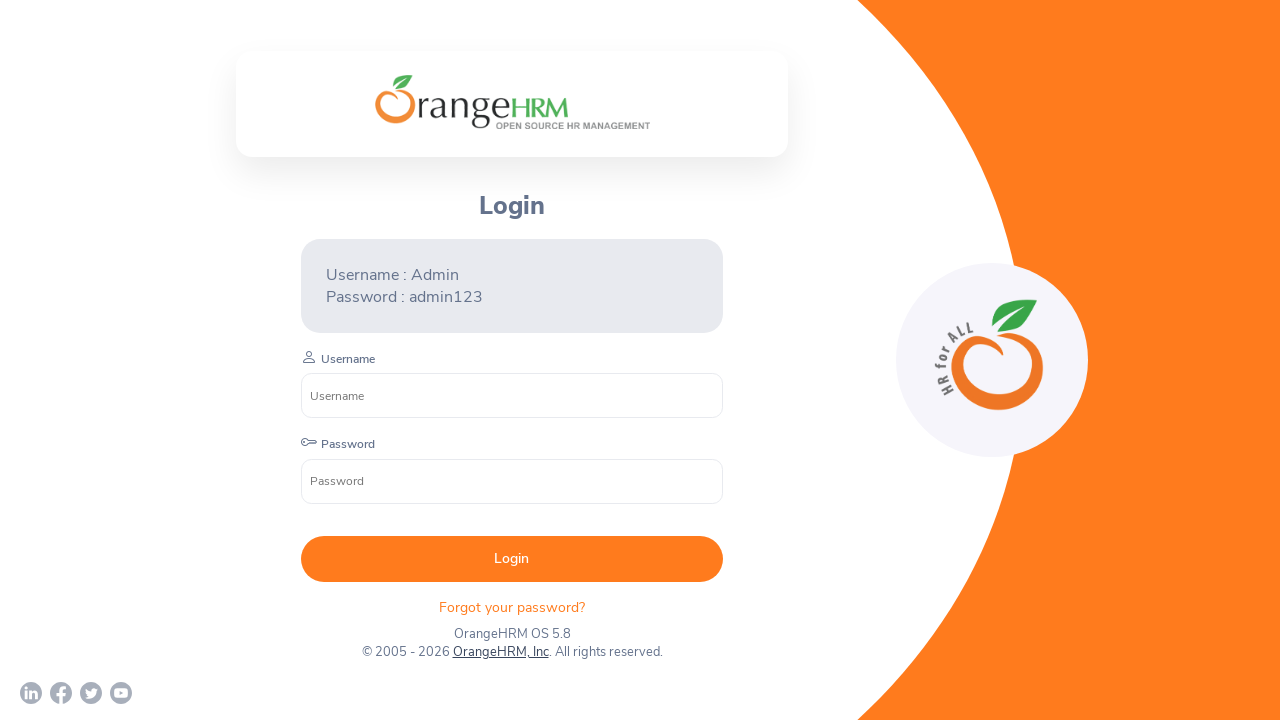